Tests radio button interactions on a practice automation page by clicking through three radio button options.

Starting URL: https://www.rahulshettyacademy.com/AutomationPractice/

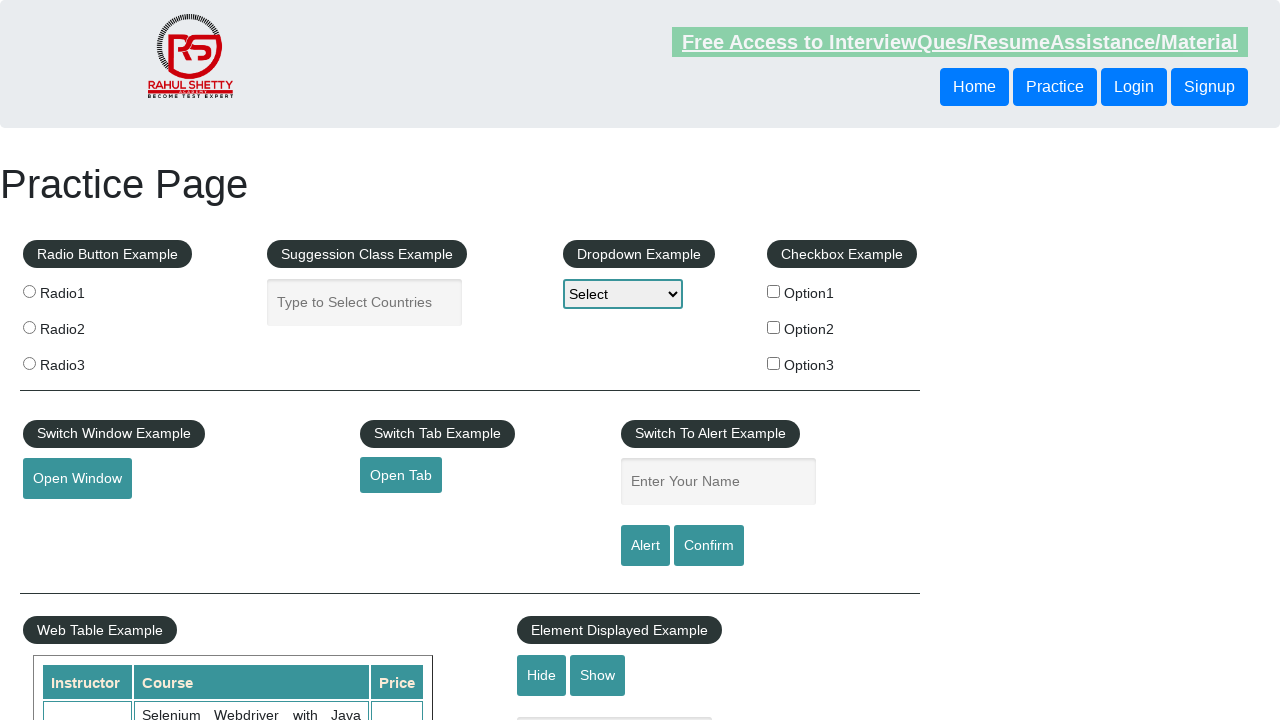

Navigated to Practice Automation page
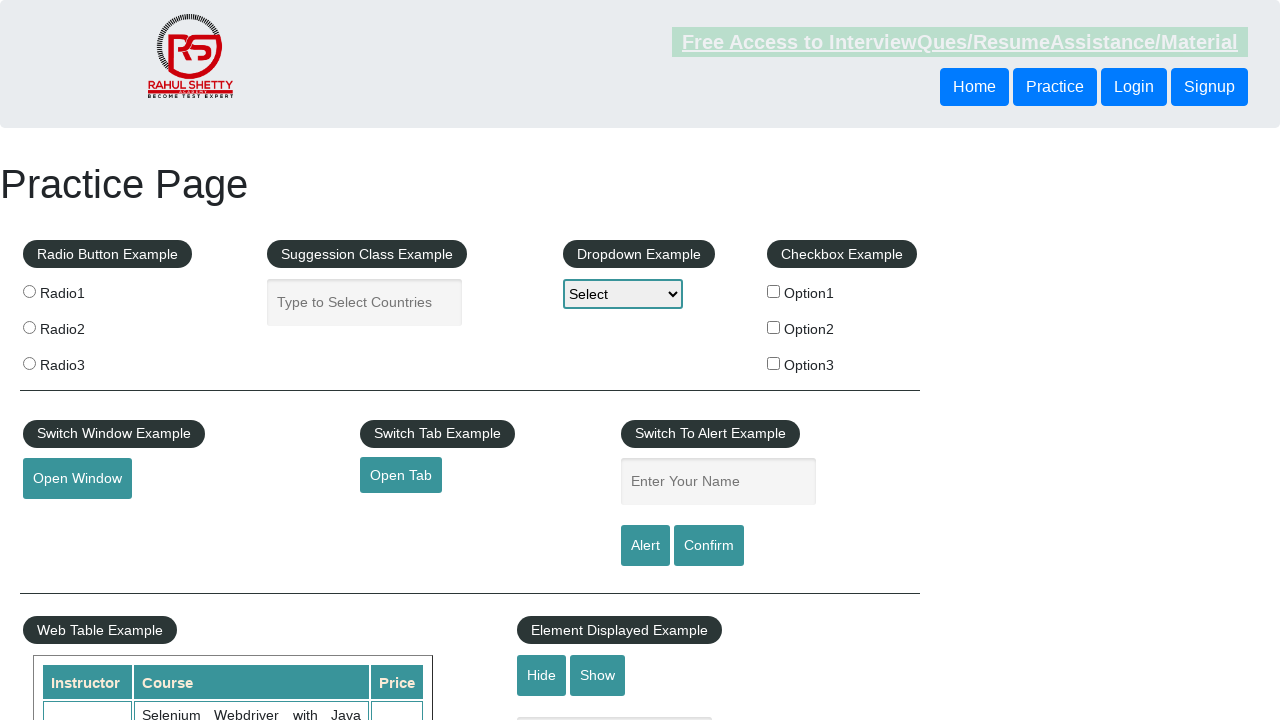

Clicked on page body to ensure focus at (640, 360) on xpath=//body
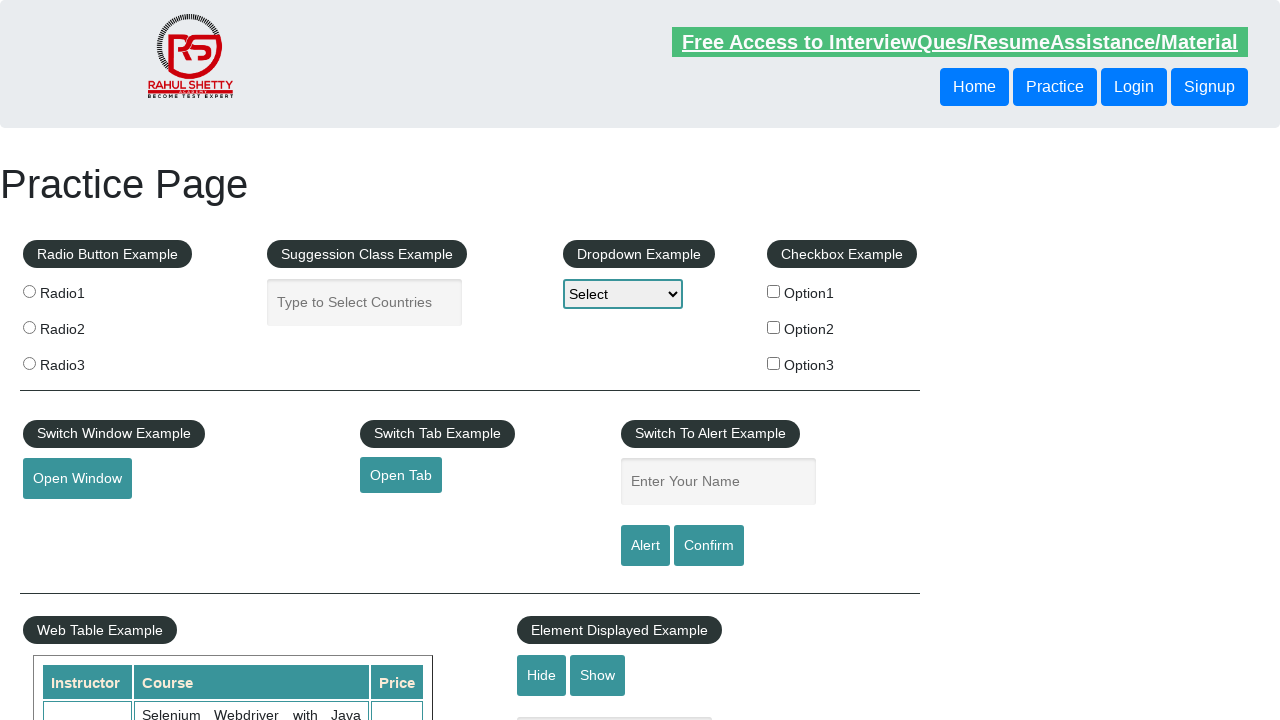

Clicked first radio button at (29, 291) on xpath=//input[@name='radioButton']
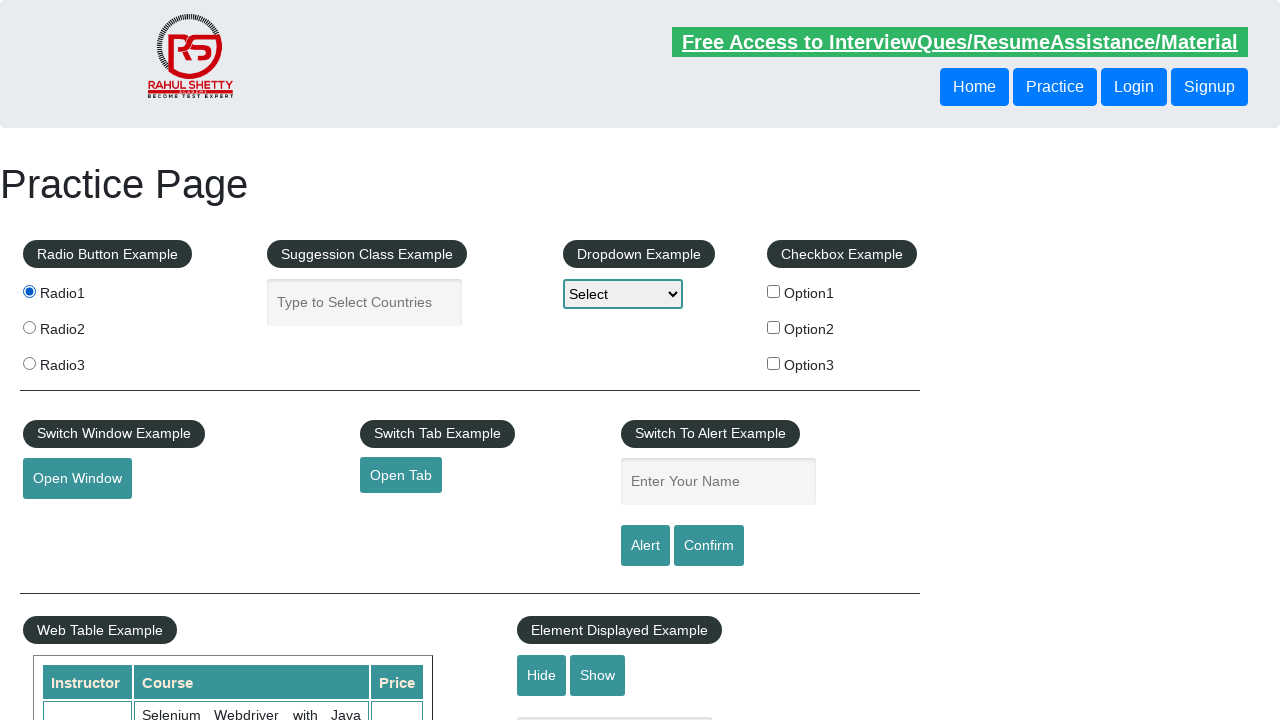

Clicked second radio button at (29, 327) on xpath=(//input[@name='radioButton'])[2]
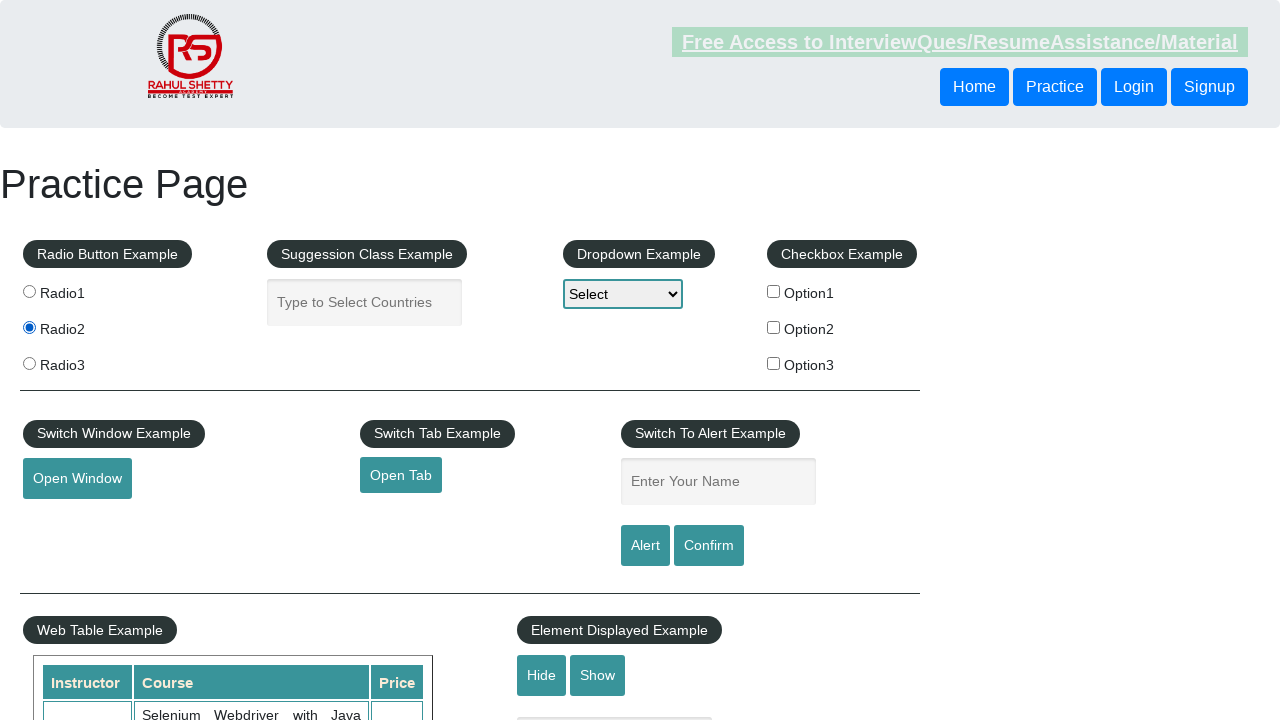

Clicked third radio button at (29, 363) on xpath=(//input[@name='radioButton'])[3]
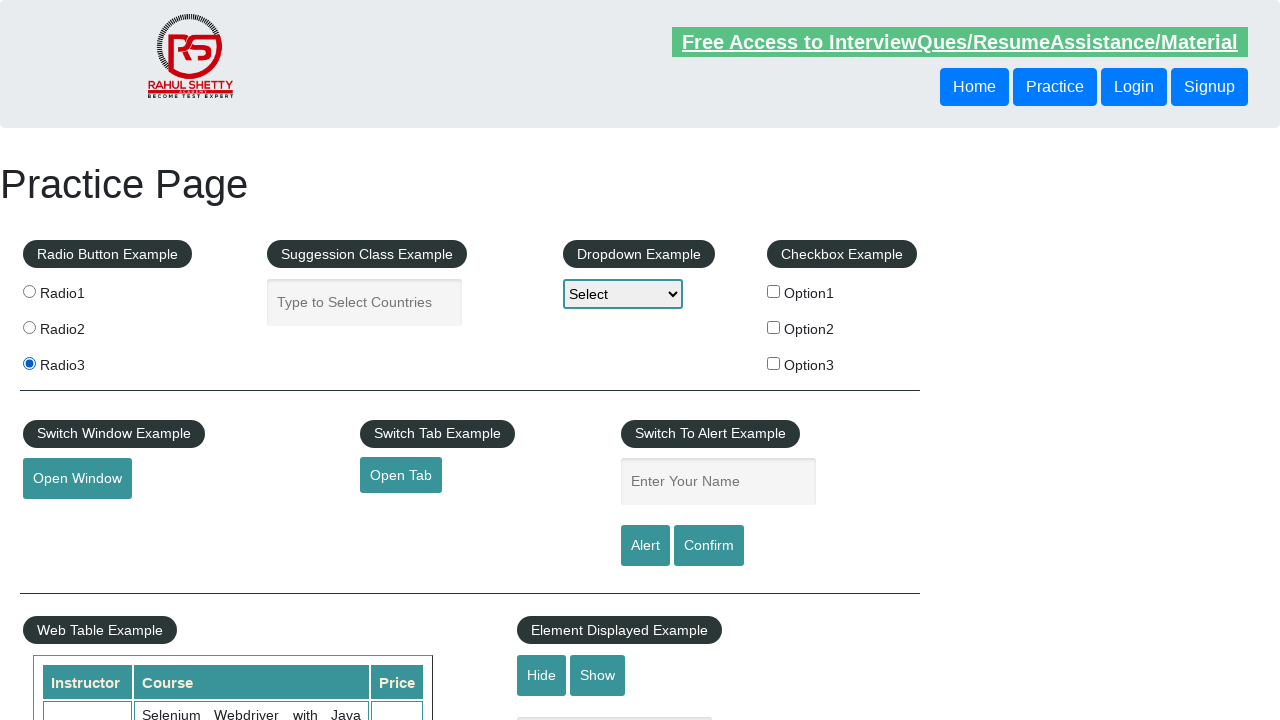

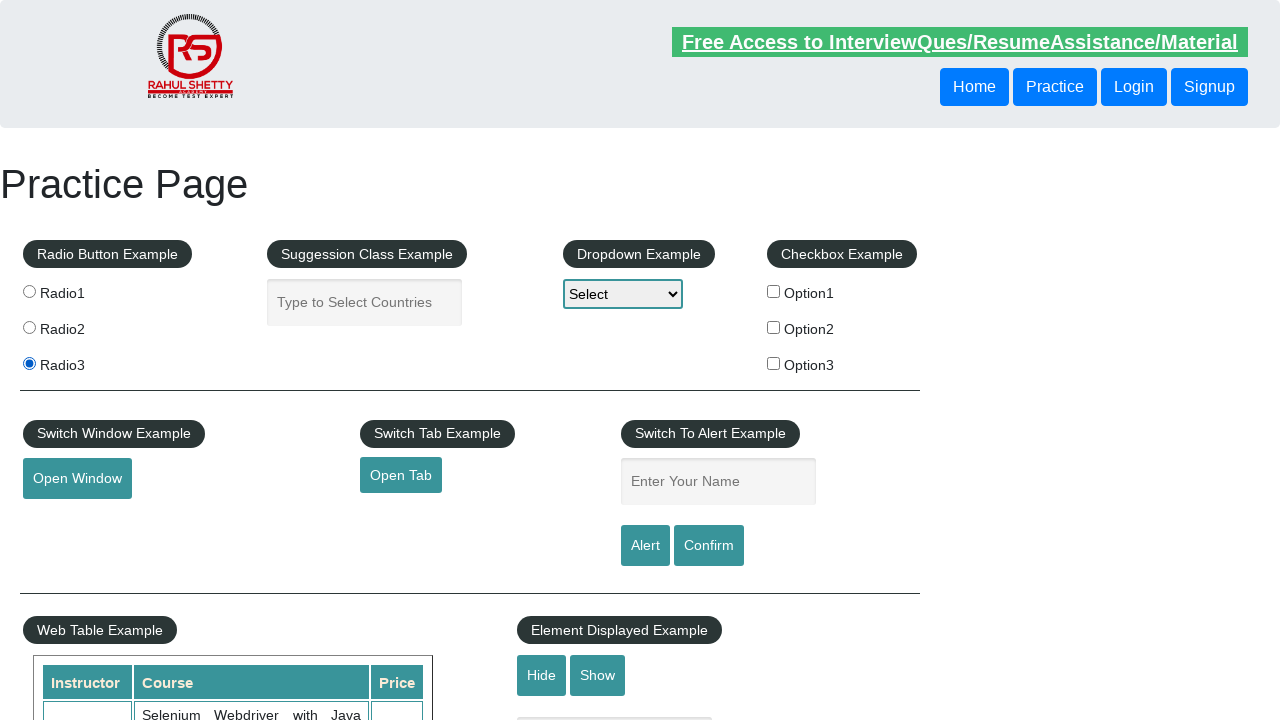